Tests that entered text is trimmed when saving edits

Starting URL: https://demo.playwright.dev/todomvc

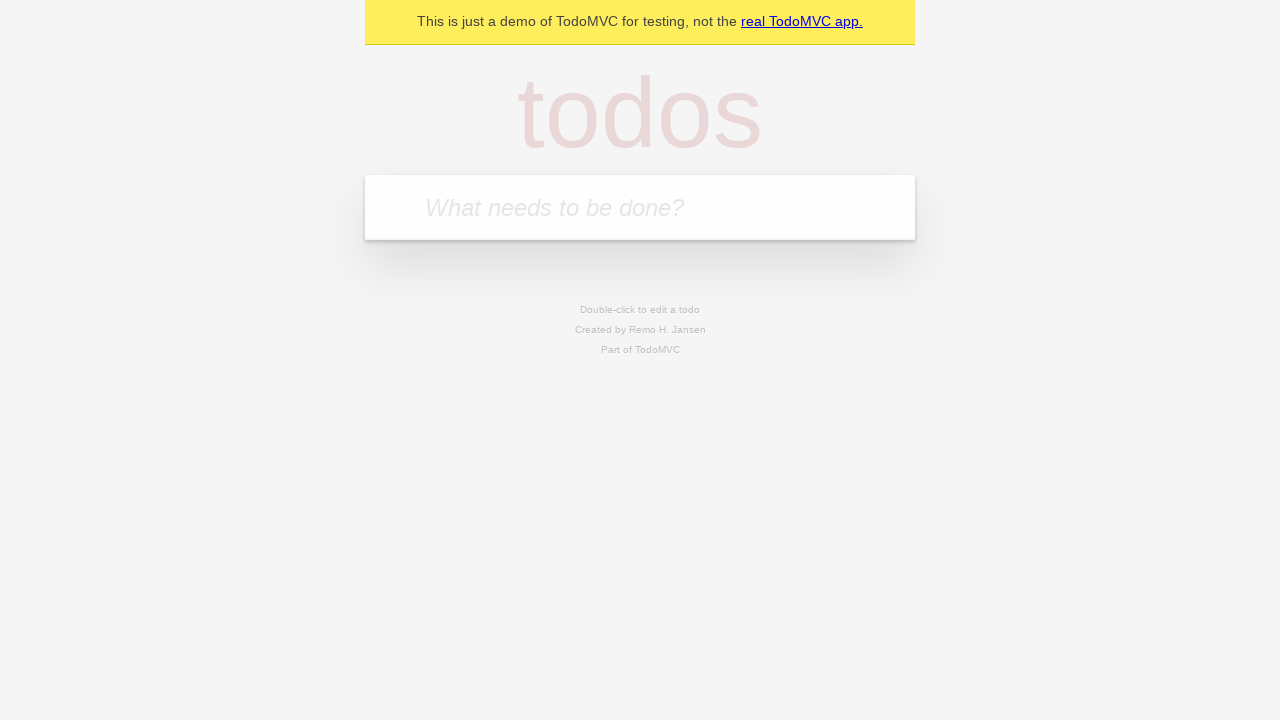

Filled todo input with 'buy some cheese' on internal:attr=[placeholder="What needs to be done?"i]
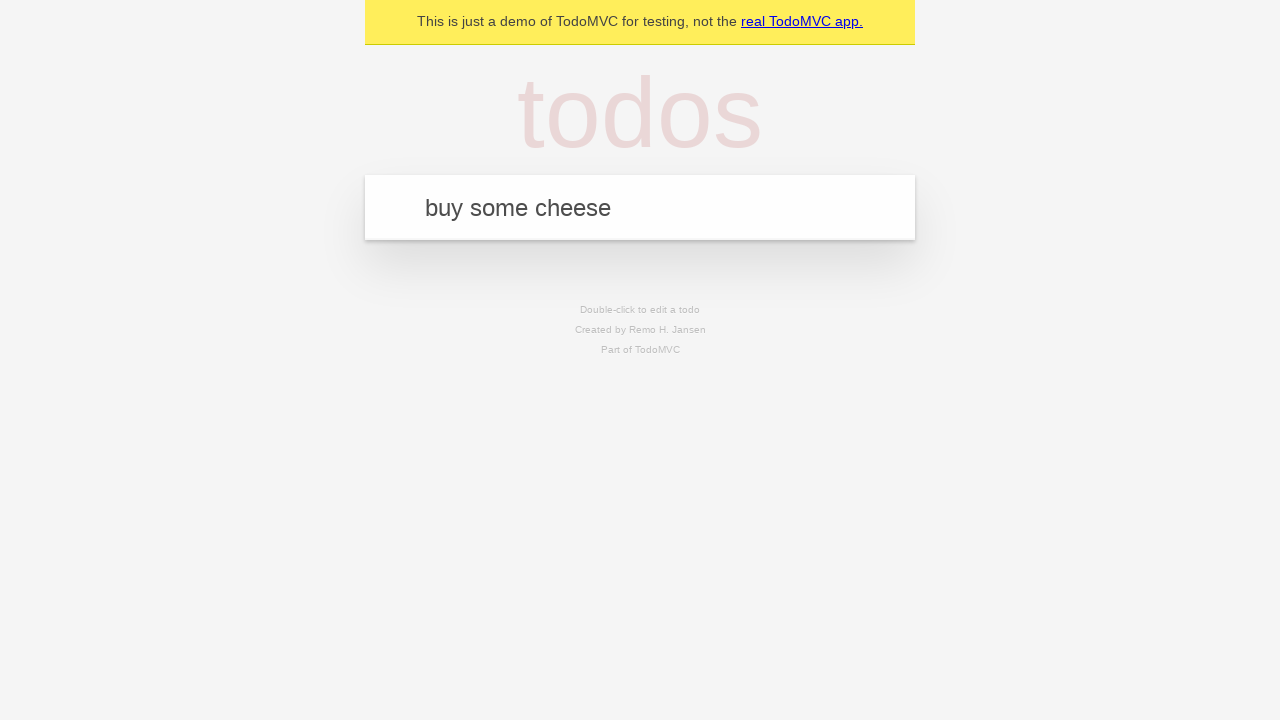

Pressed Enter to create first todo on internal:attr=[placeholder="What needs to be done?"i]
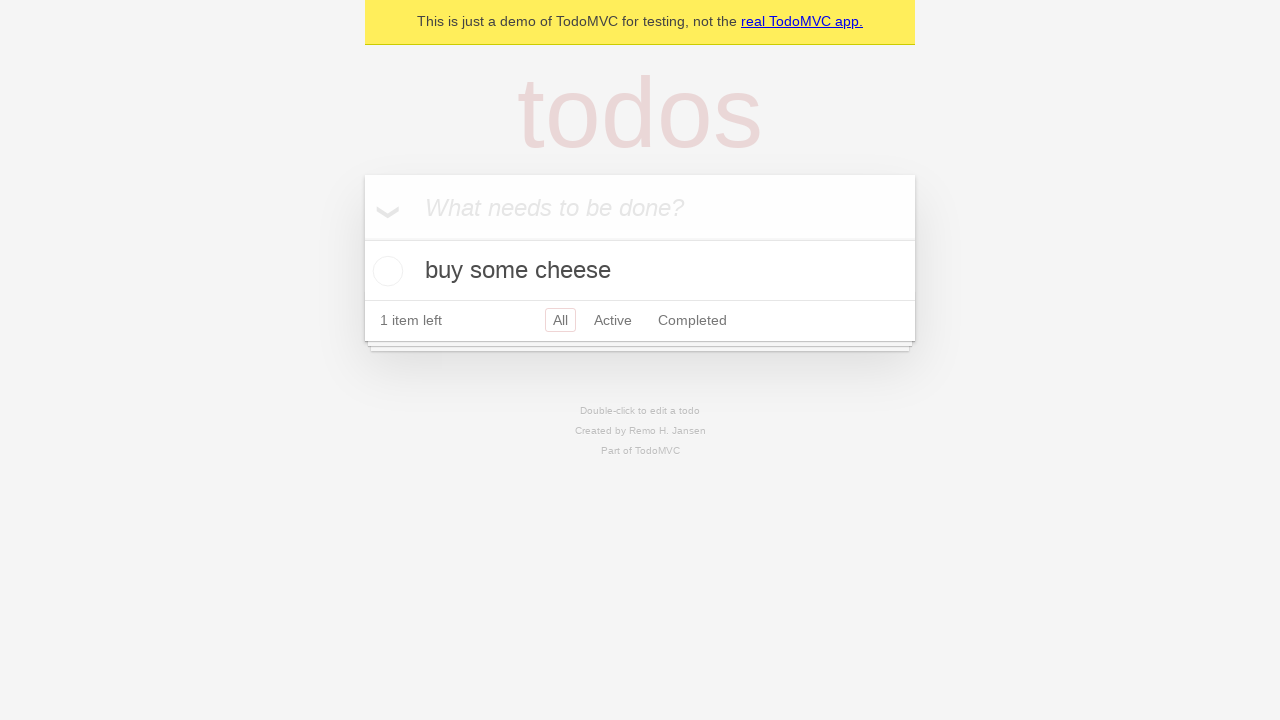

Filled todo input with 'feed the cat' on internal:attr=[placeholder="What needs to be done?"i]
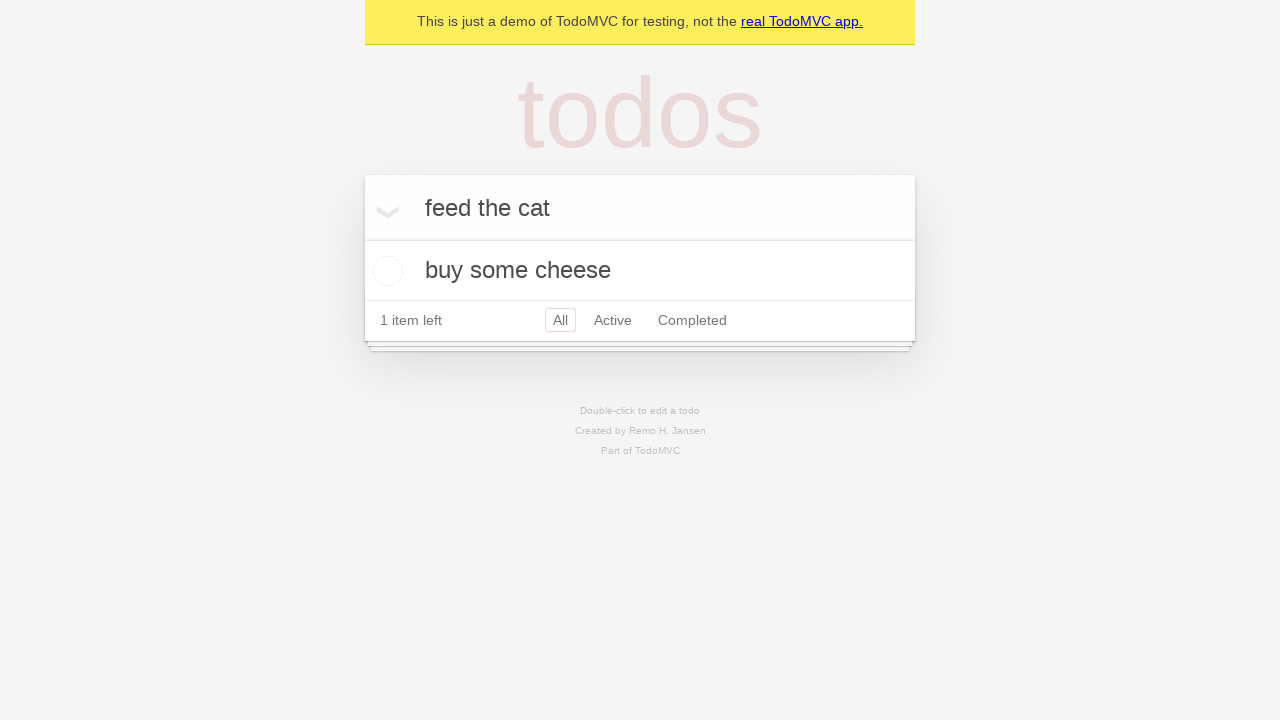

Pressed Enter to create second todo on internal:attr=[placeholder="What needs to be done?"i]
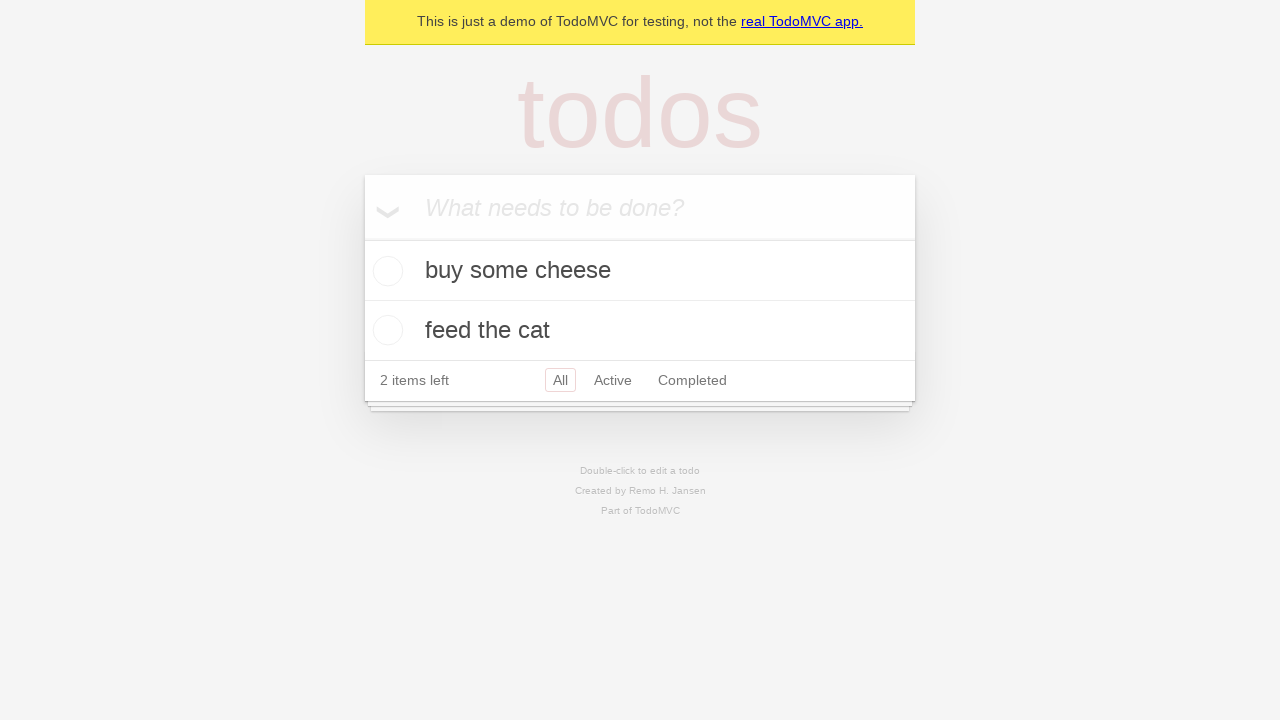

Filled todo input with 'book a doctors appointment' on internal:attr=[placeholder="What needs to be done?"i]
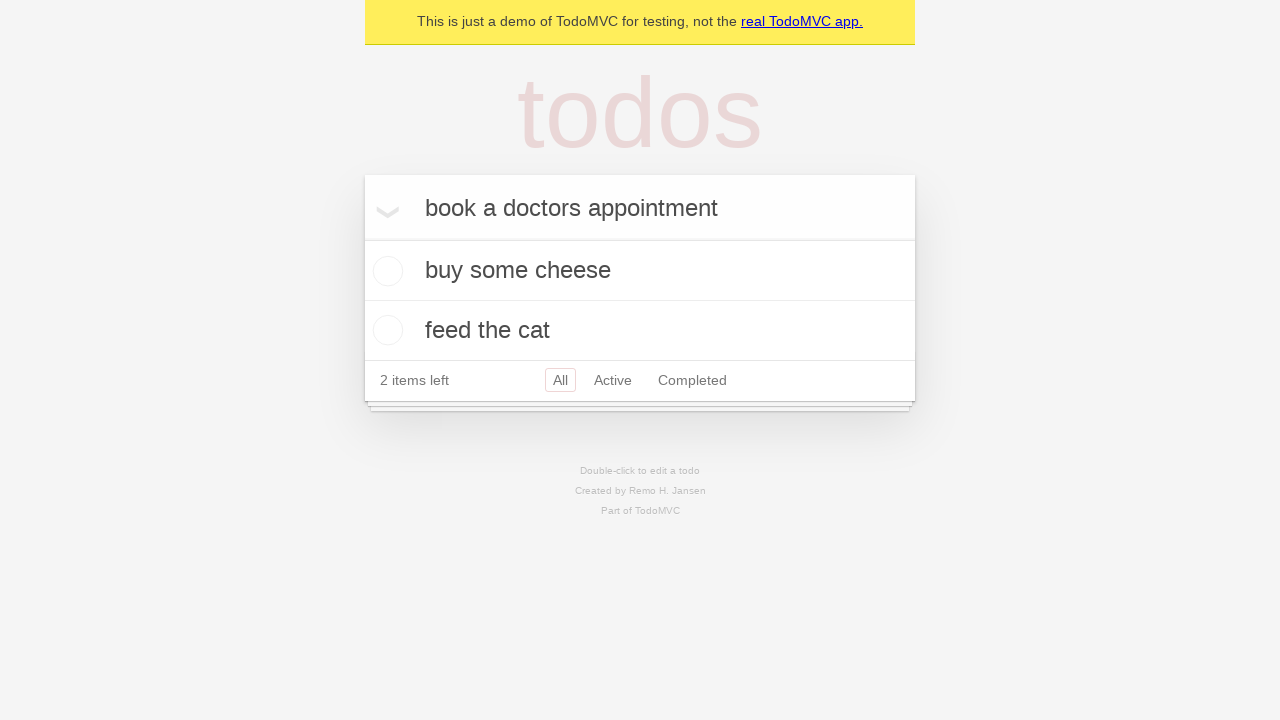

Pressed Enter to create third todo on internal:attr=[placeholder="What needs to be done?"i]
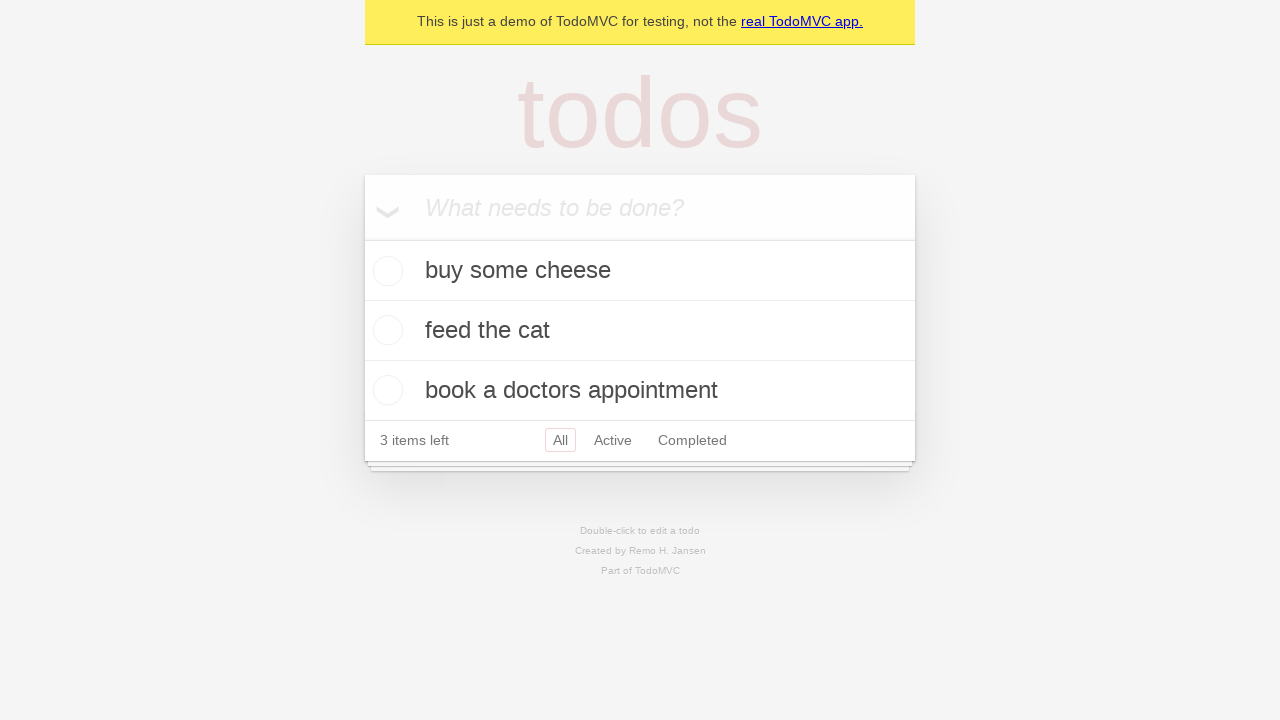

Double-clicked second todo to enter edit mode at (640, 331) on [data-testid='todo-item'] >> nth=1
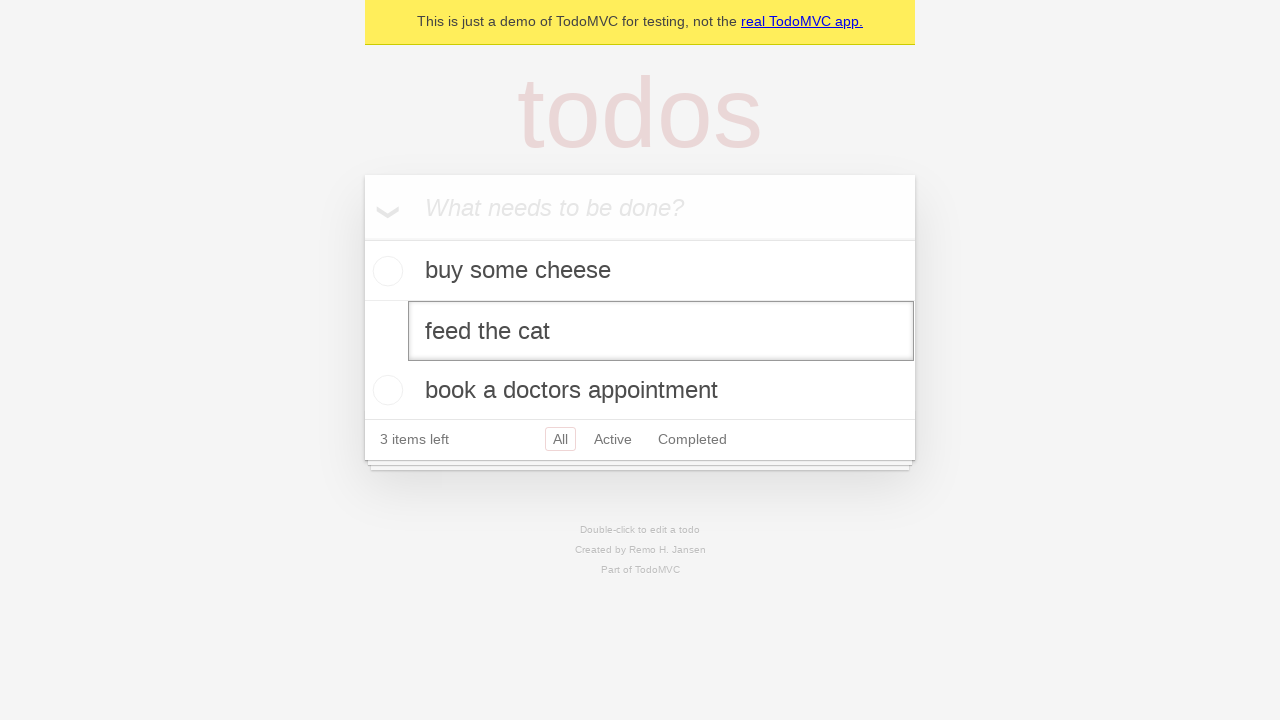

Filled edit field with '    buy some sausages    ' (with leading/trailing whitespace) on [data-testid='todo-item'] >> nth=1 >> internal:role=textbox[name="Edit"i]
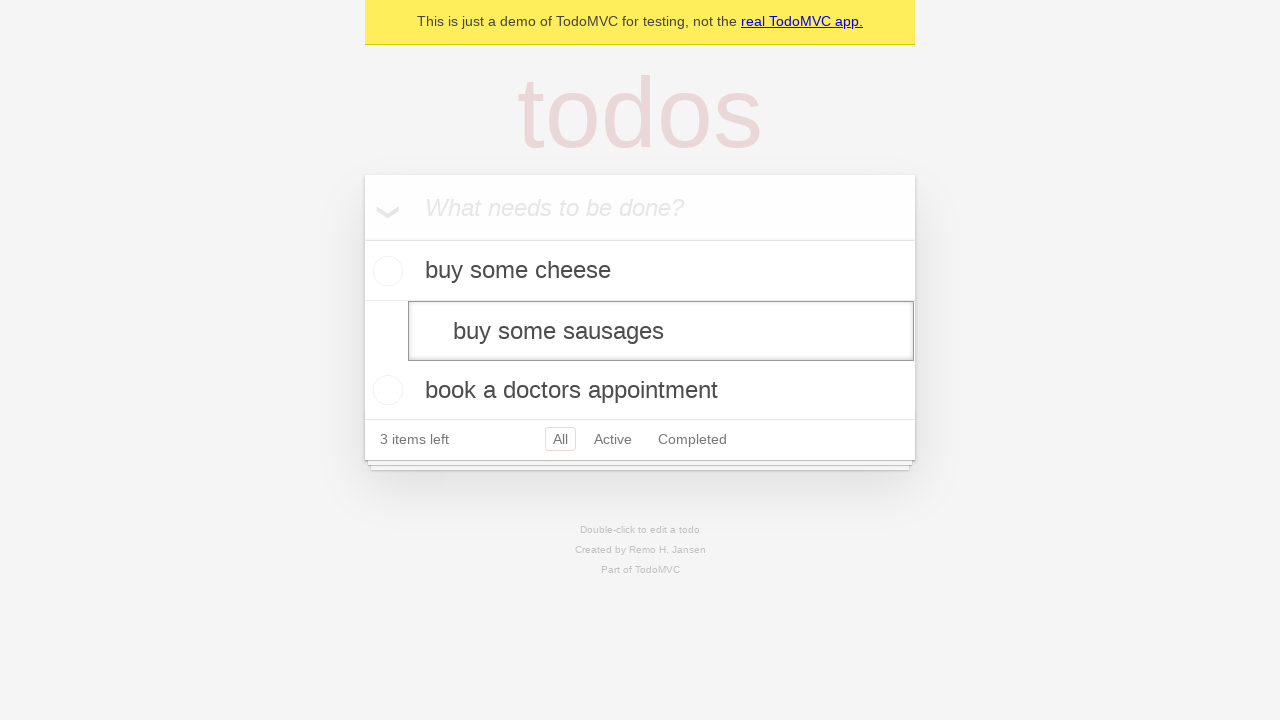

Pressed Enter to save edited todo text, verifying that whitespace is trimmed on [data-testid='todo-item'] >> nth=1 >> internal:role=textbox[name="Edit"i]
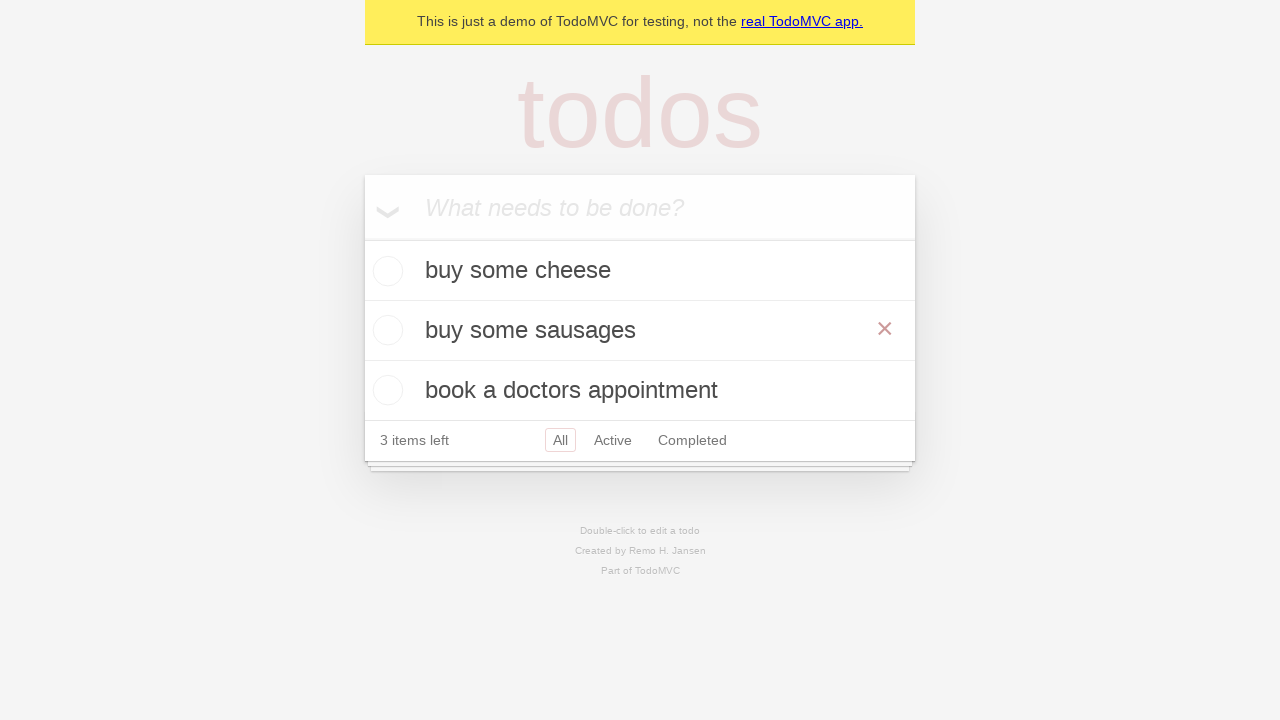

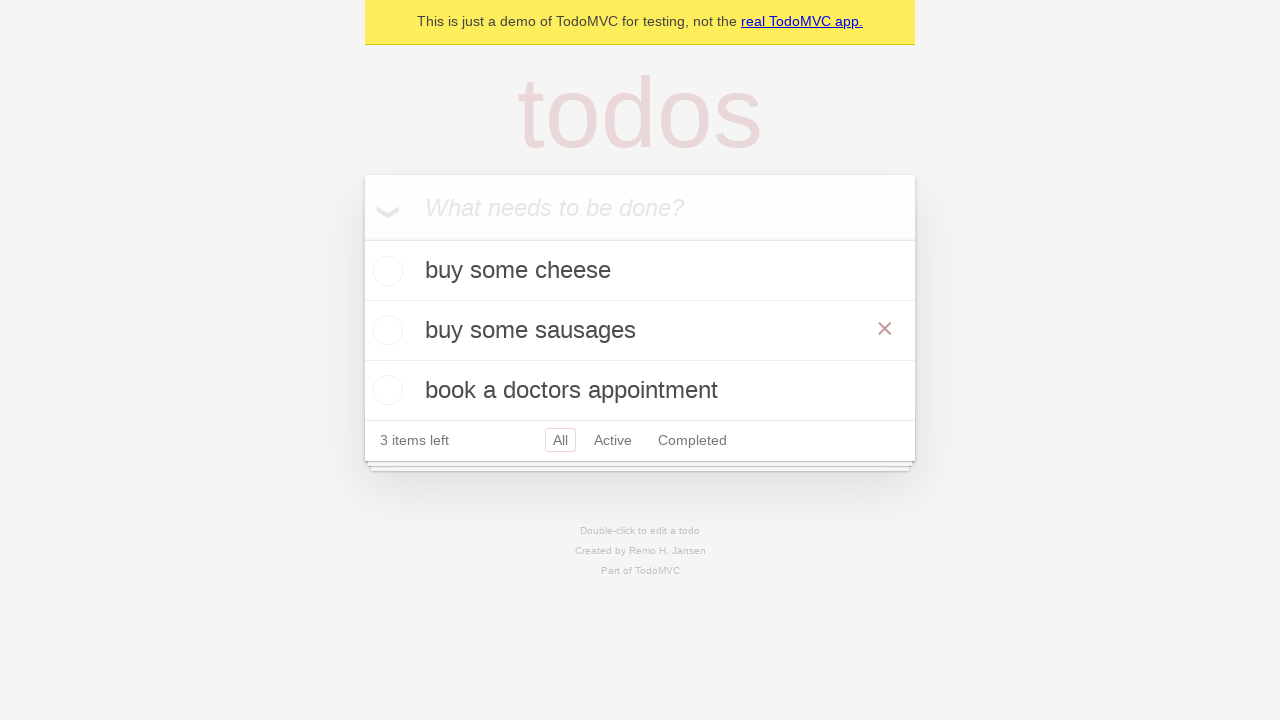